Tests a login form on a training website by filling username and password fields, submitting the form, and verifying the success message

Starting URL: https://training-support.net/webelements/login-form

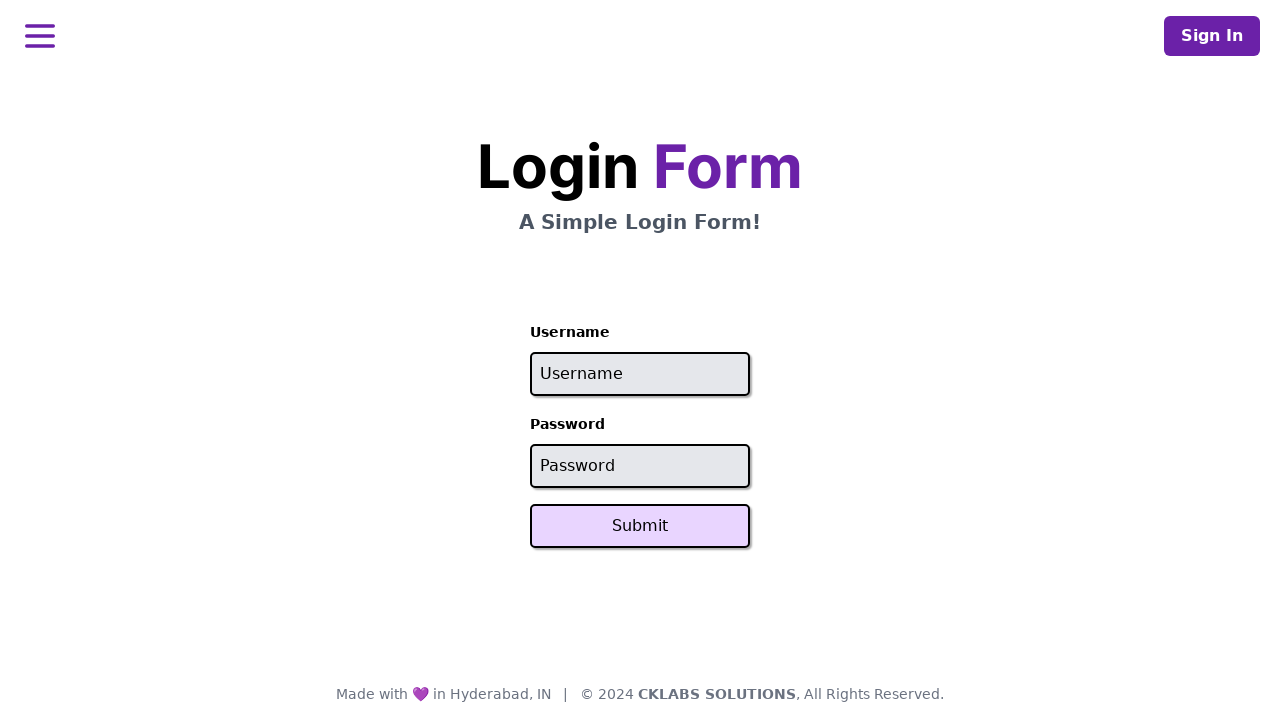

Filled username field with 'admin' on input[name='username']
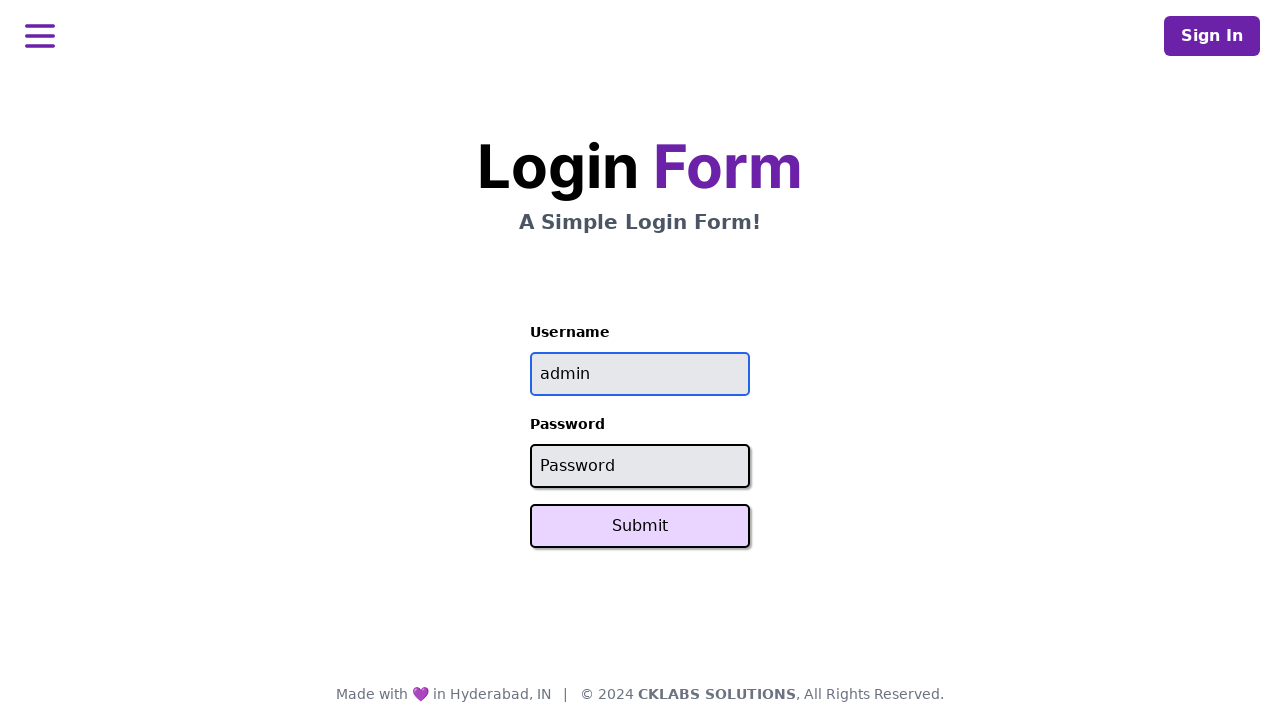

Filled password field with 'password' on input[name='password']
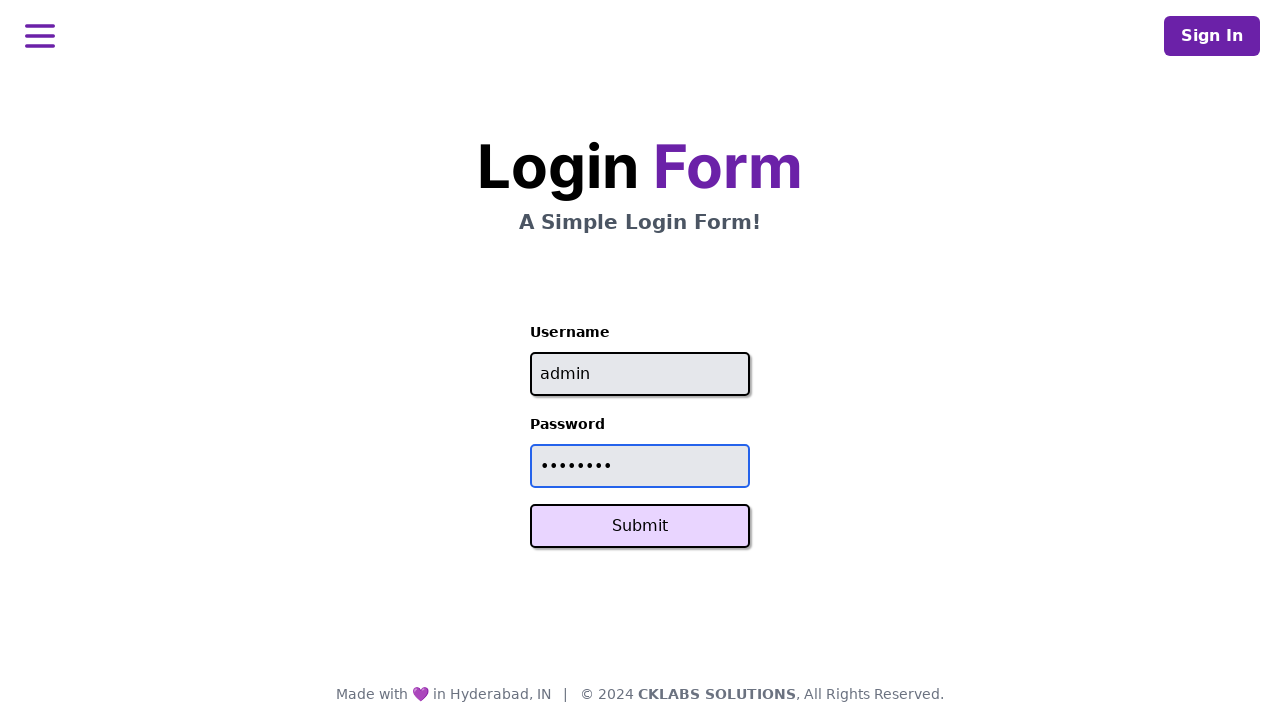

Clicked Submit button to submit login form at (640, 526) on button:has-text('Submit')
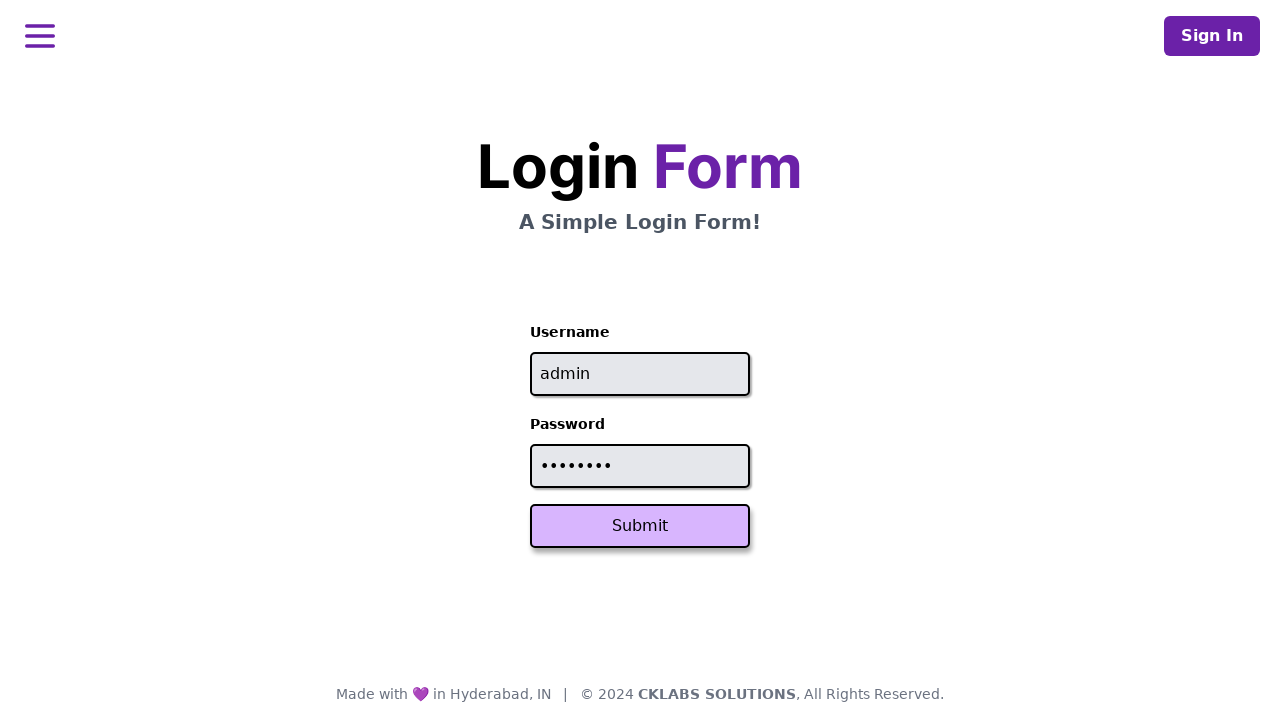

Success message appeared - login form submission verified
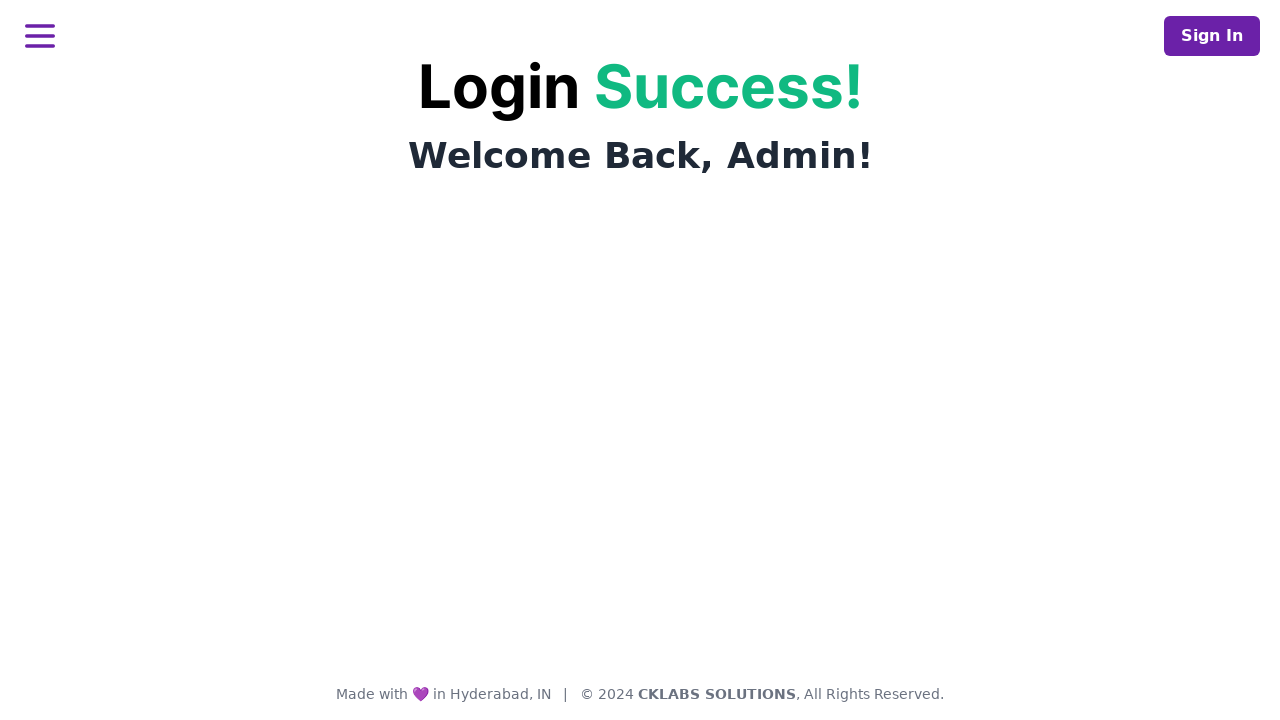

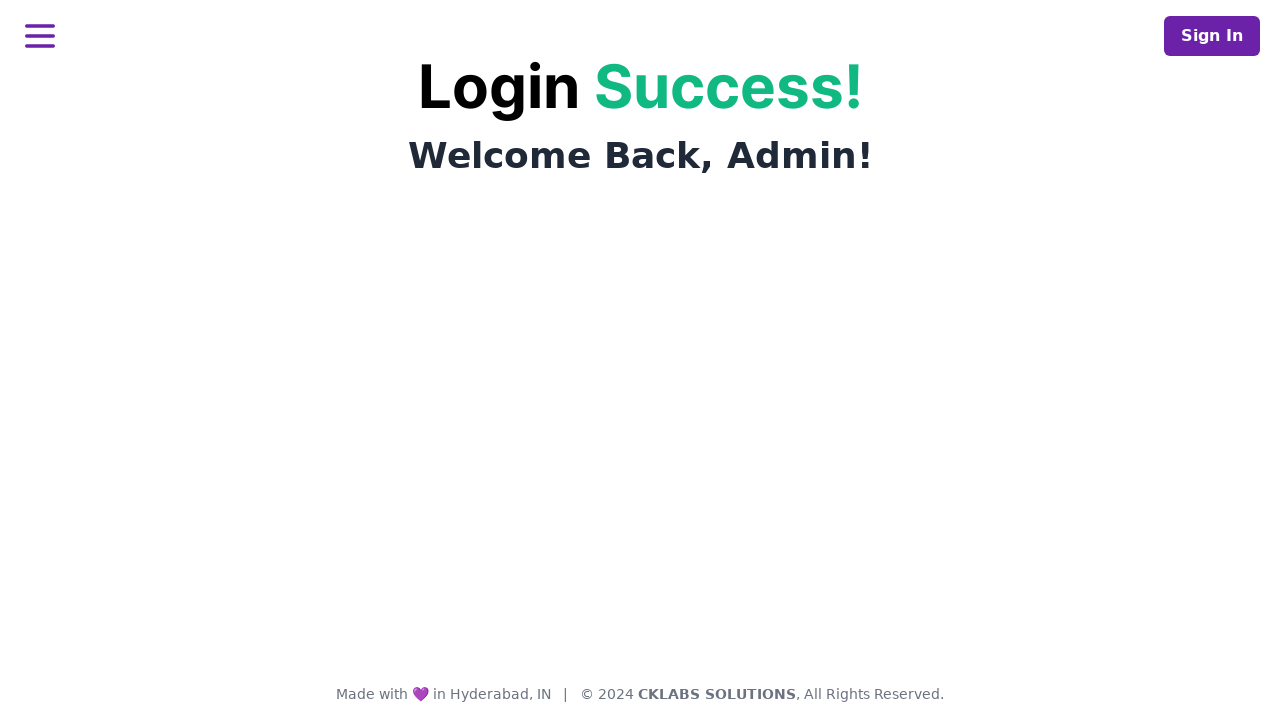